Tests hover functionality by hovering over the first avatar image and verifying that additional user information (figcaption) becomes visible.

Starting URL: http://the-internet.herokuapp.com/hovers

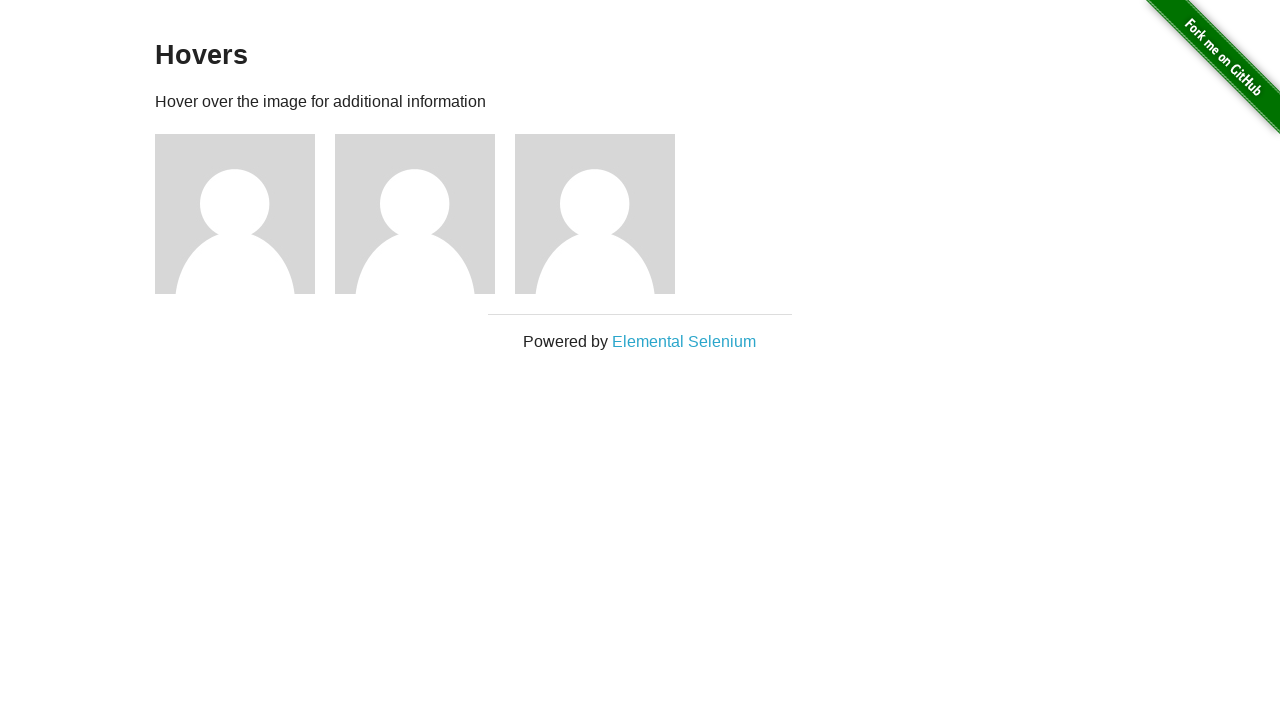

Located the first avatar figure element
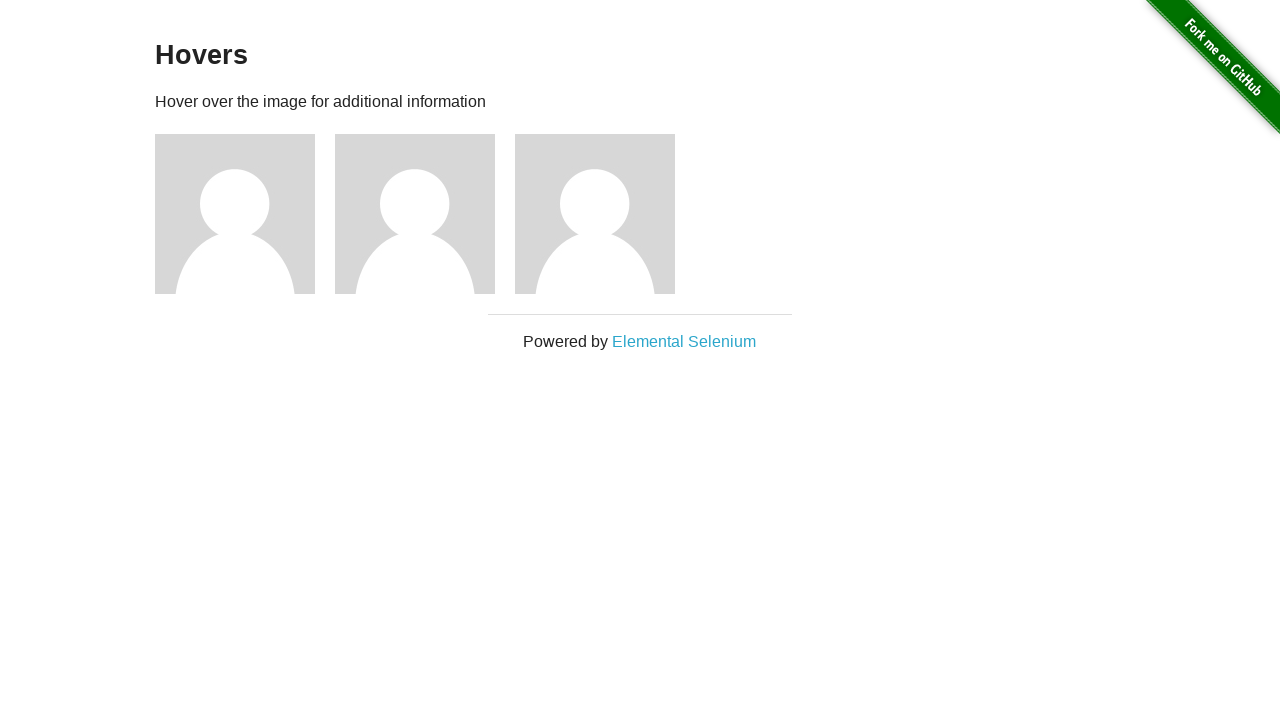

Hovered over the first avatar image at (245, 214) on .figure >> nth=0
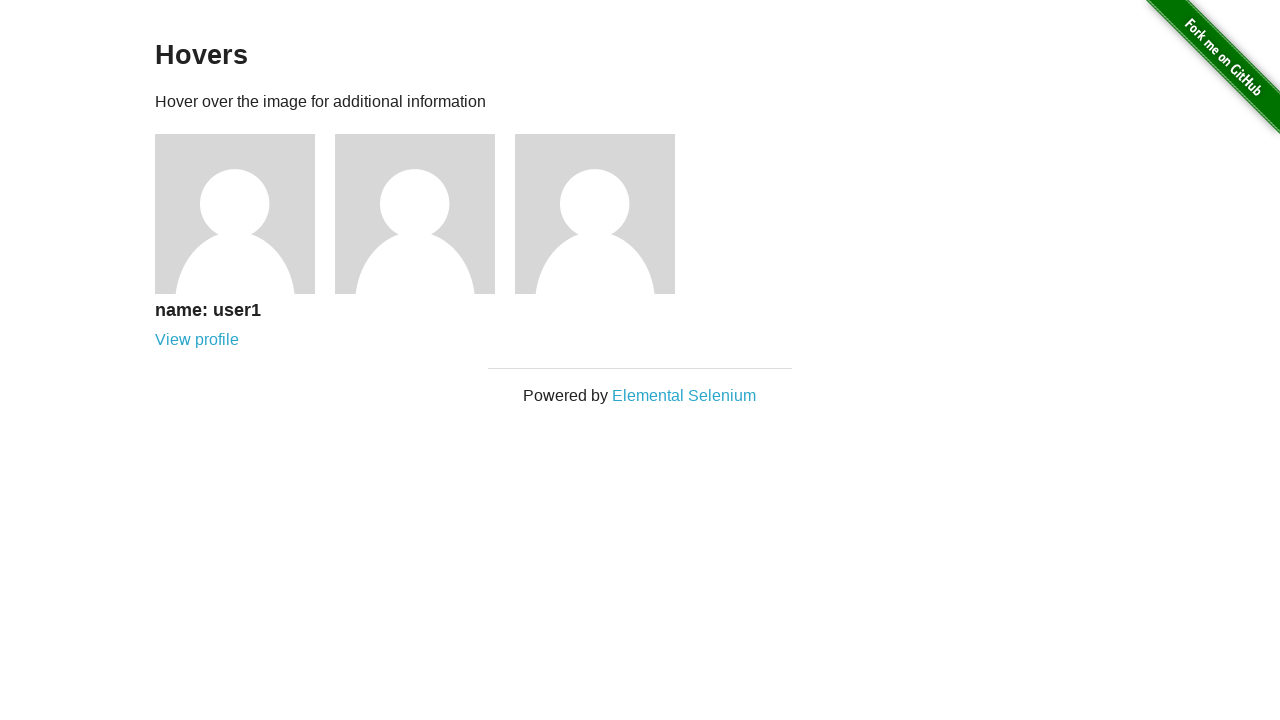

User information (figcaption) became visible after hover
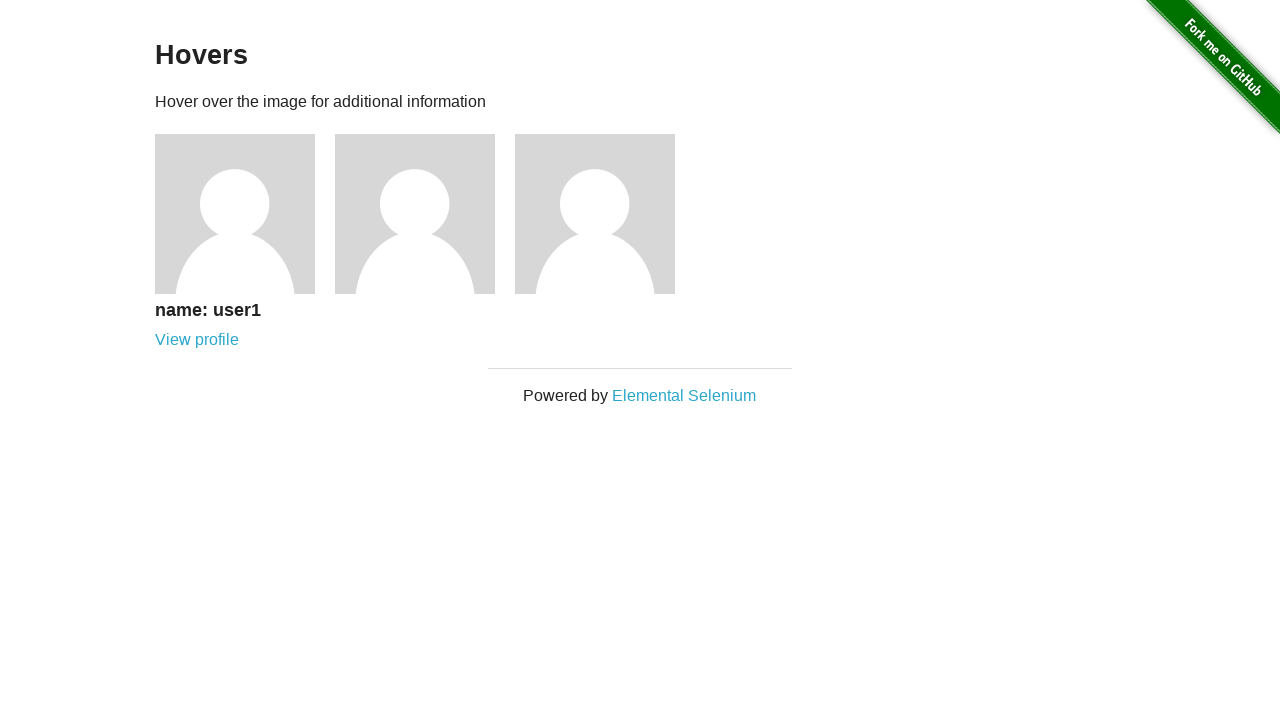

Verified that figcaption is visible and displayed
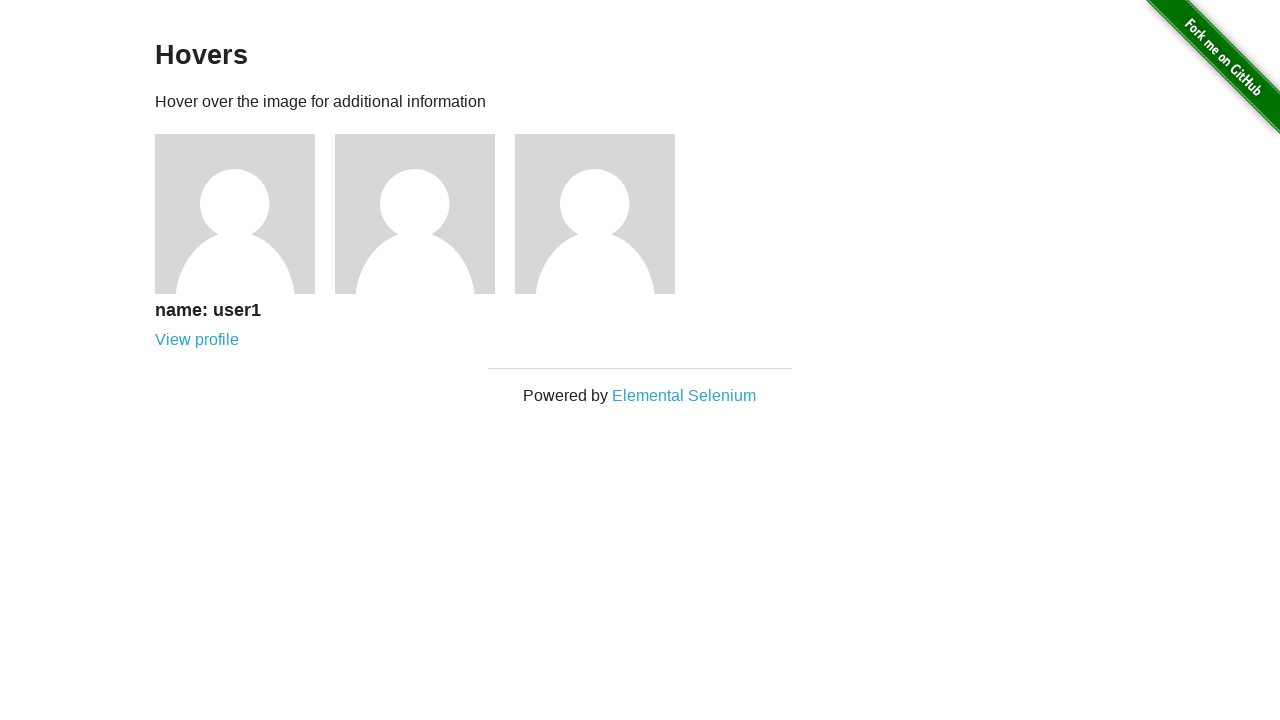

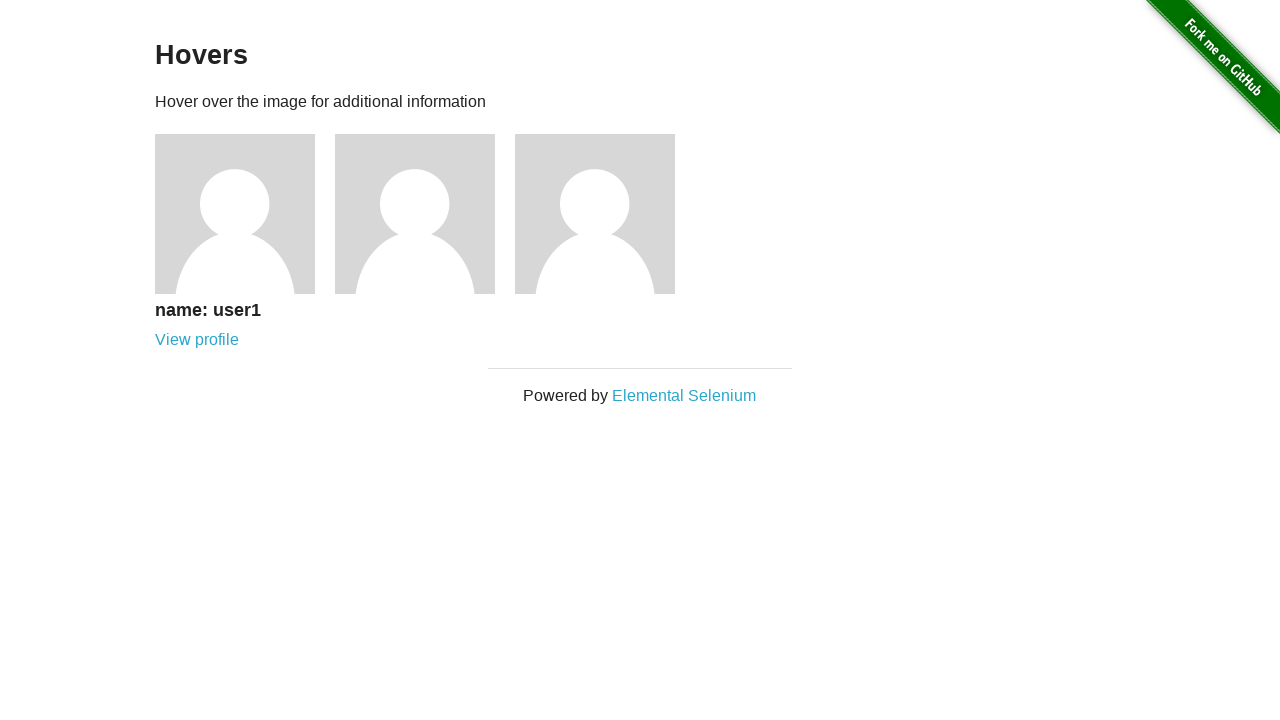